Tests a dropdown selection by clicking on a country selector and choosing Ukraine from the dropdown menu

Starting URL: https://untestable.site/the_russian_doll

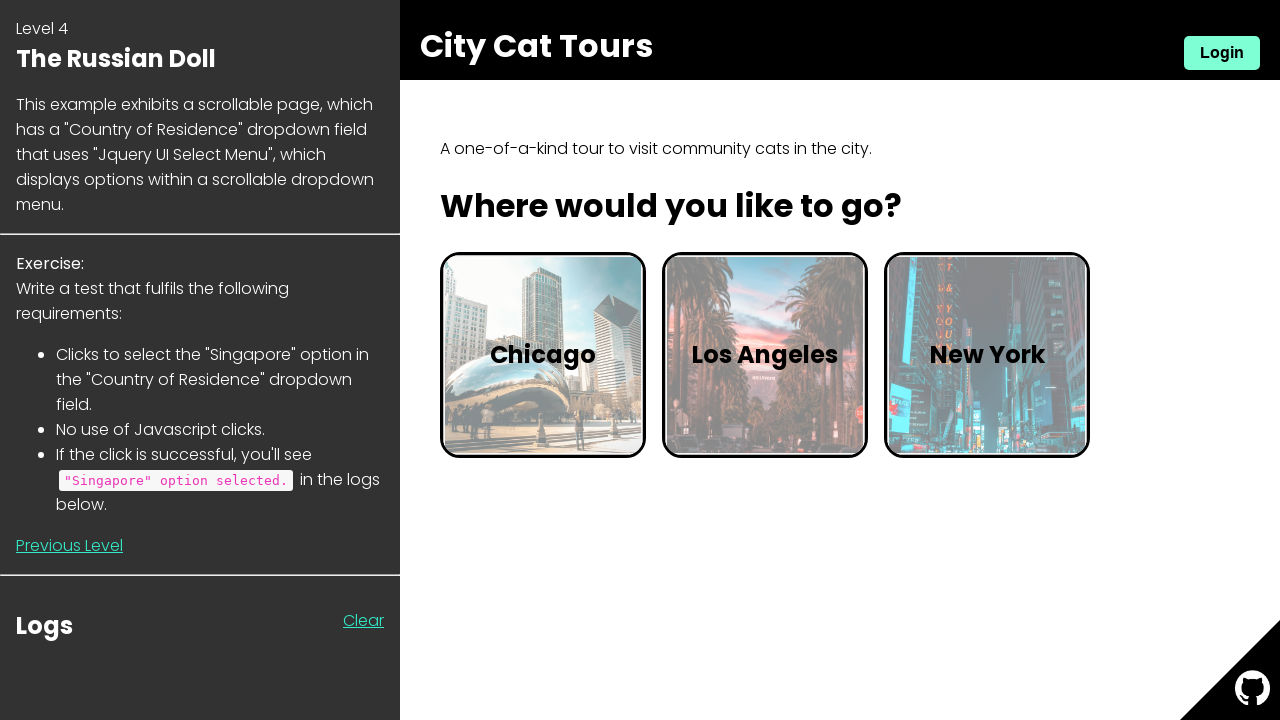

Clicked on country of residence dropdown button at (569, 360) on xpath=//*[@id='input-country-of-residence-button']
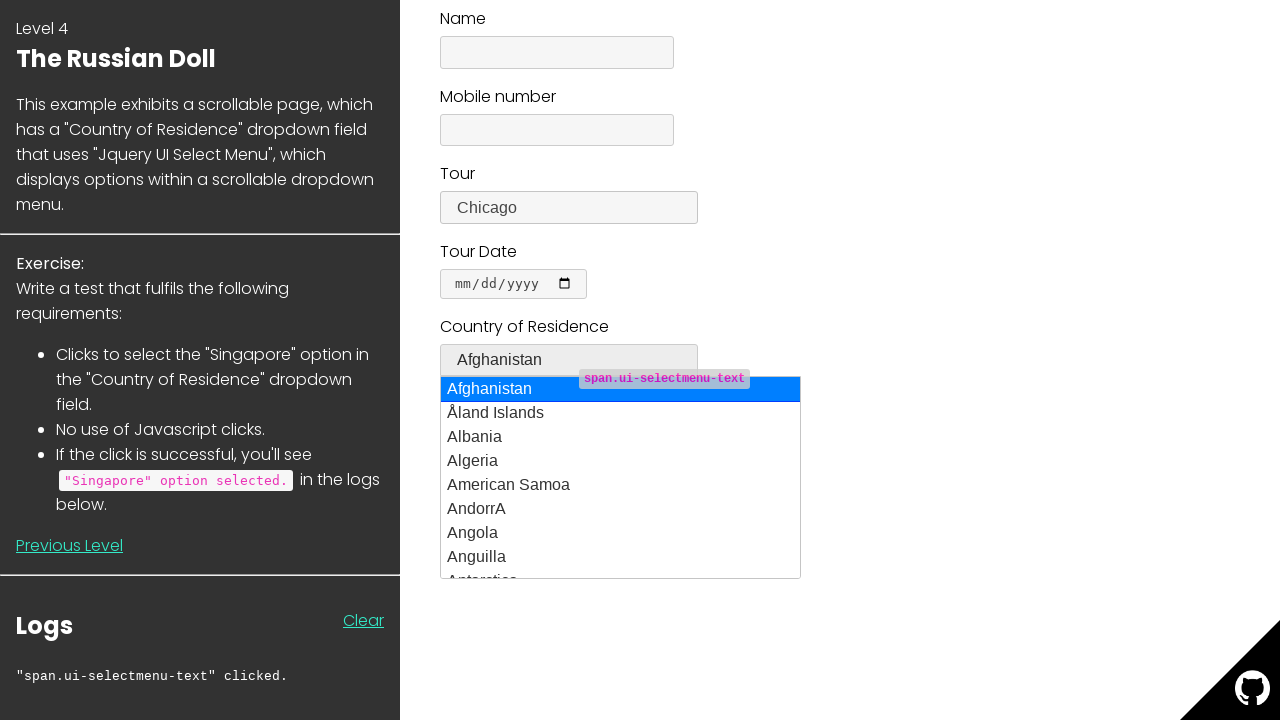

Waited 2 seconds for dropdown menu to open
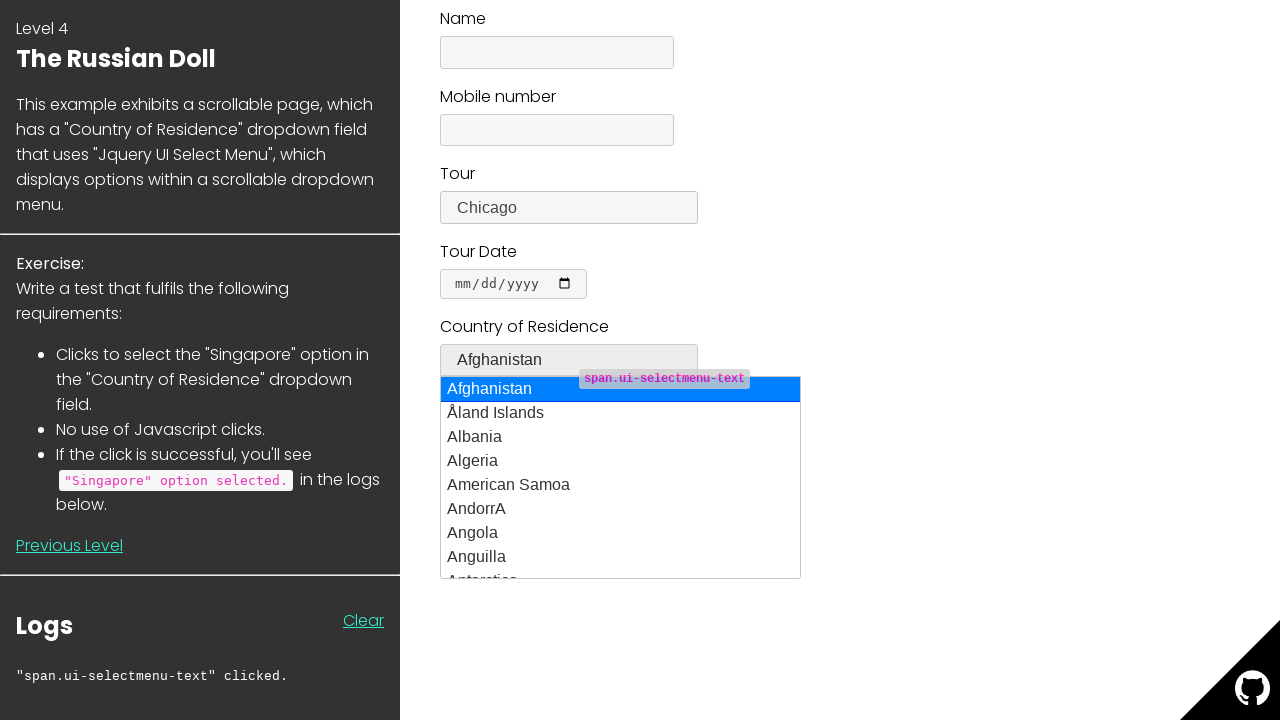

Selected Ukraine from the country dropdown menu at (621, 477) on xpath=//*[@id='input-country-of-residence-menu']/li/div[text()='Ukraine']
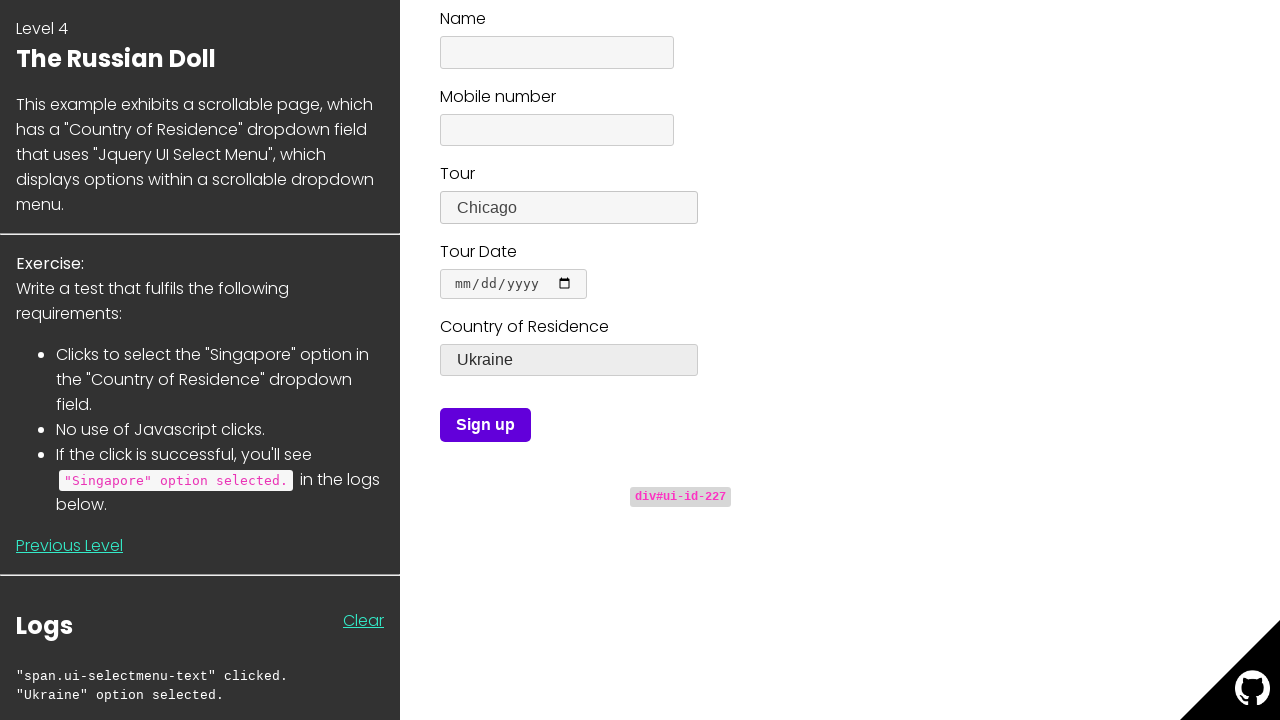

Waited 2 seconds after selecting Ukraine
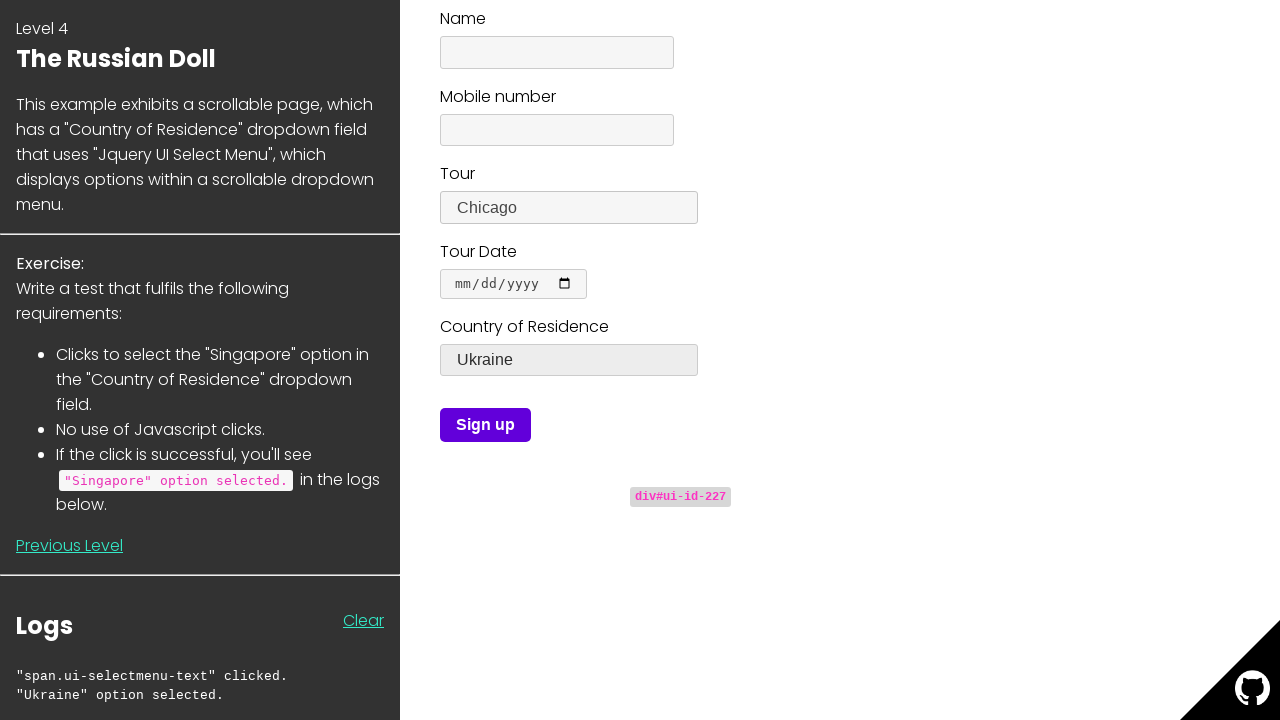

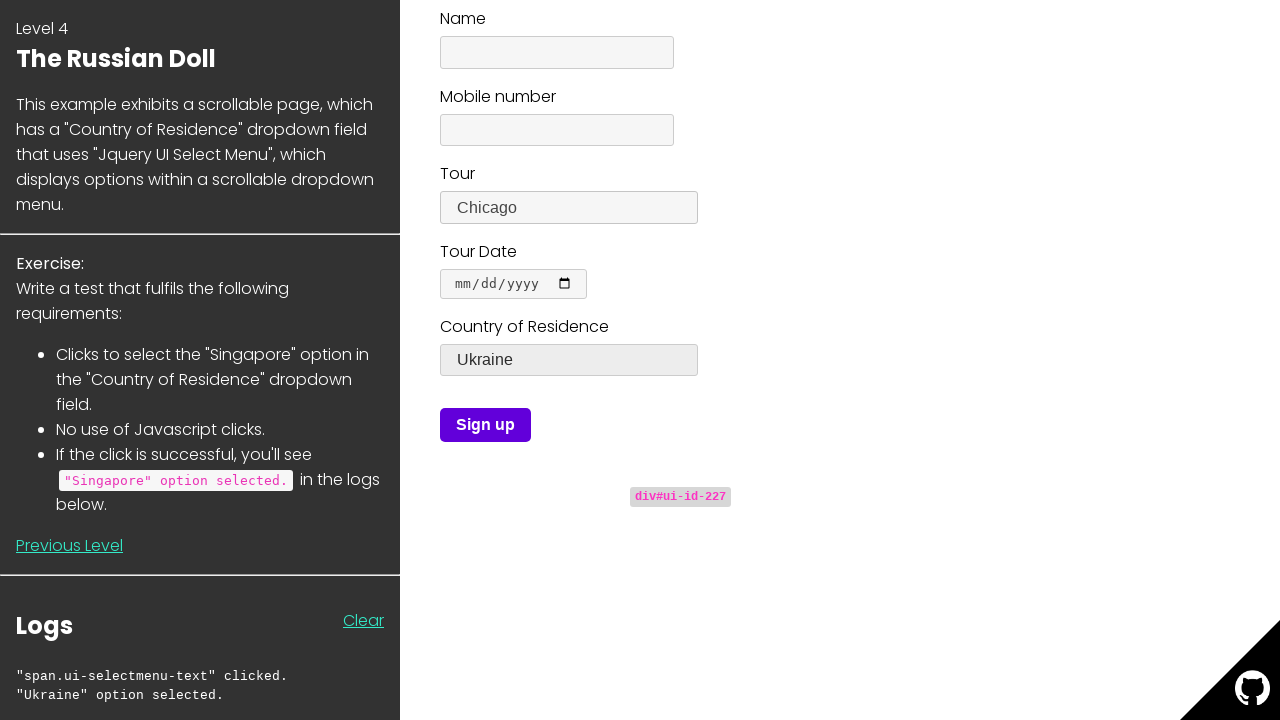